Tests page scrolling functionality by scrolling down, scrolling up, then scrolling to a specific element and clicking it

Starting URL: http://the-internet.herokuapp.com/

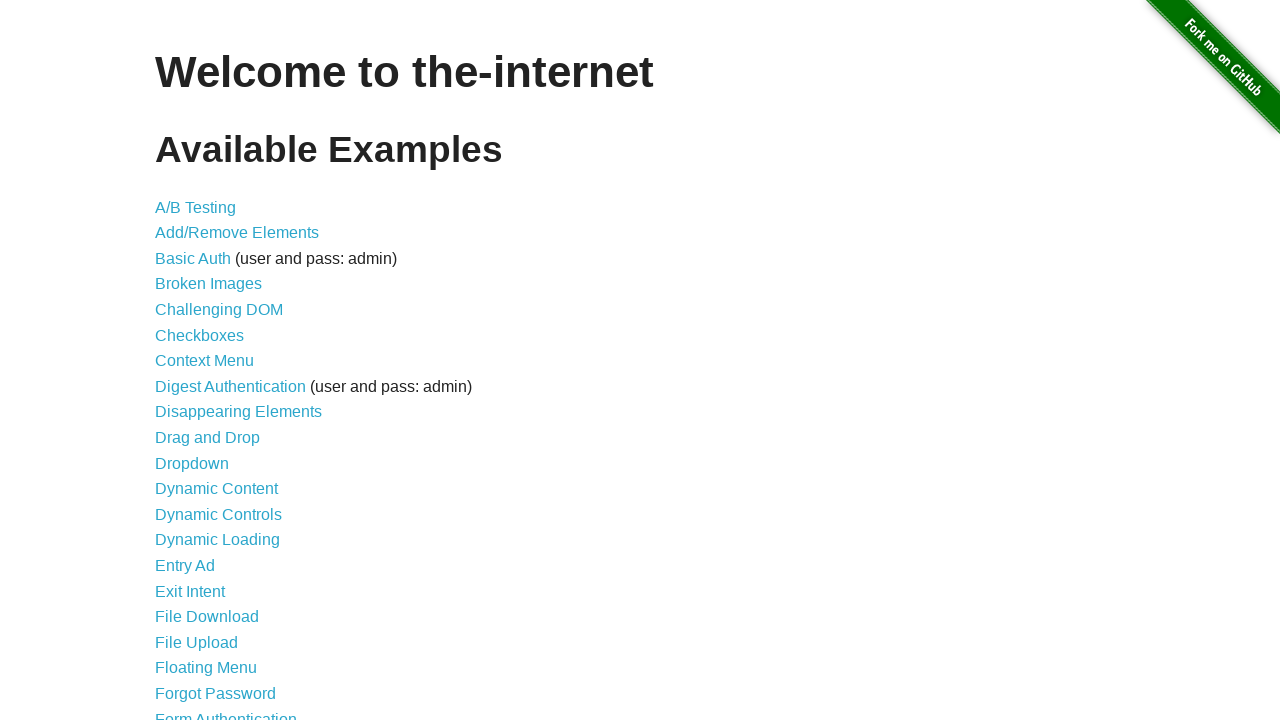

Scrolled down the page by 1000 pixels
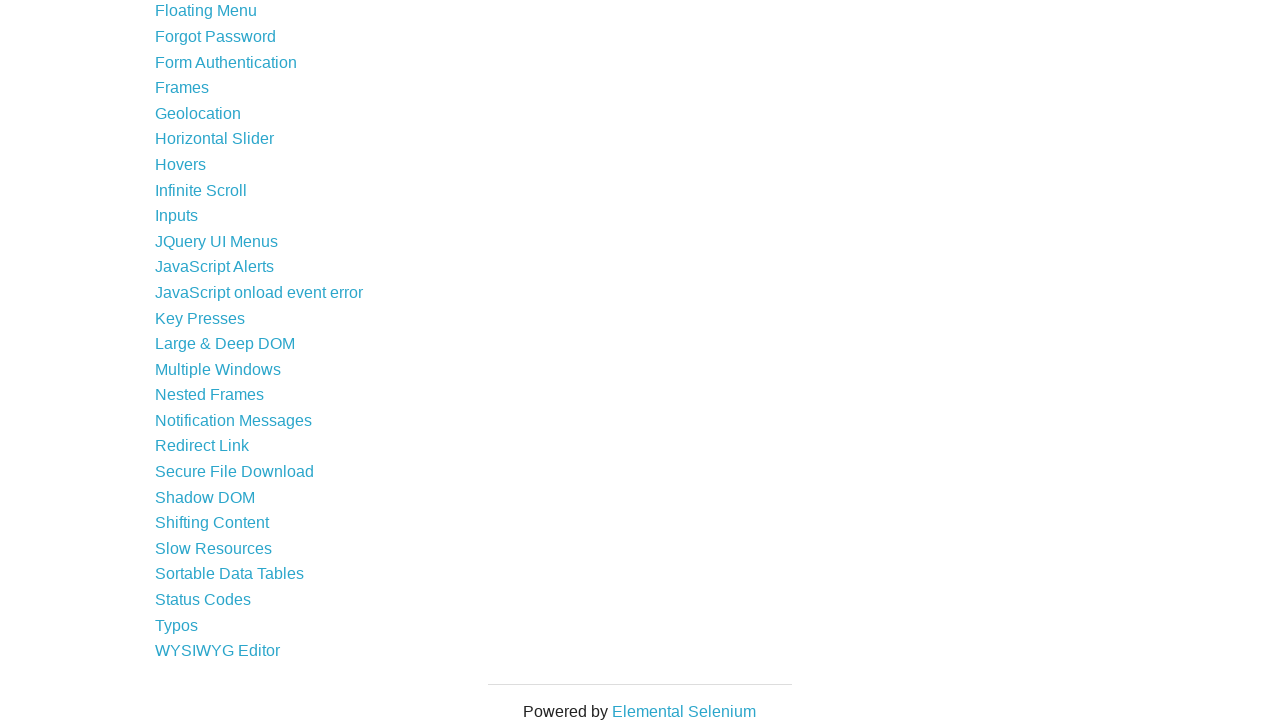

Scrolled up the page by 1000 pixels
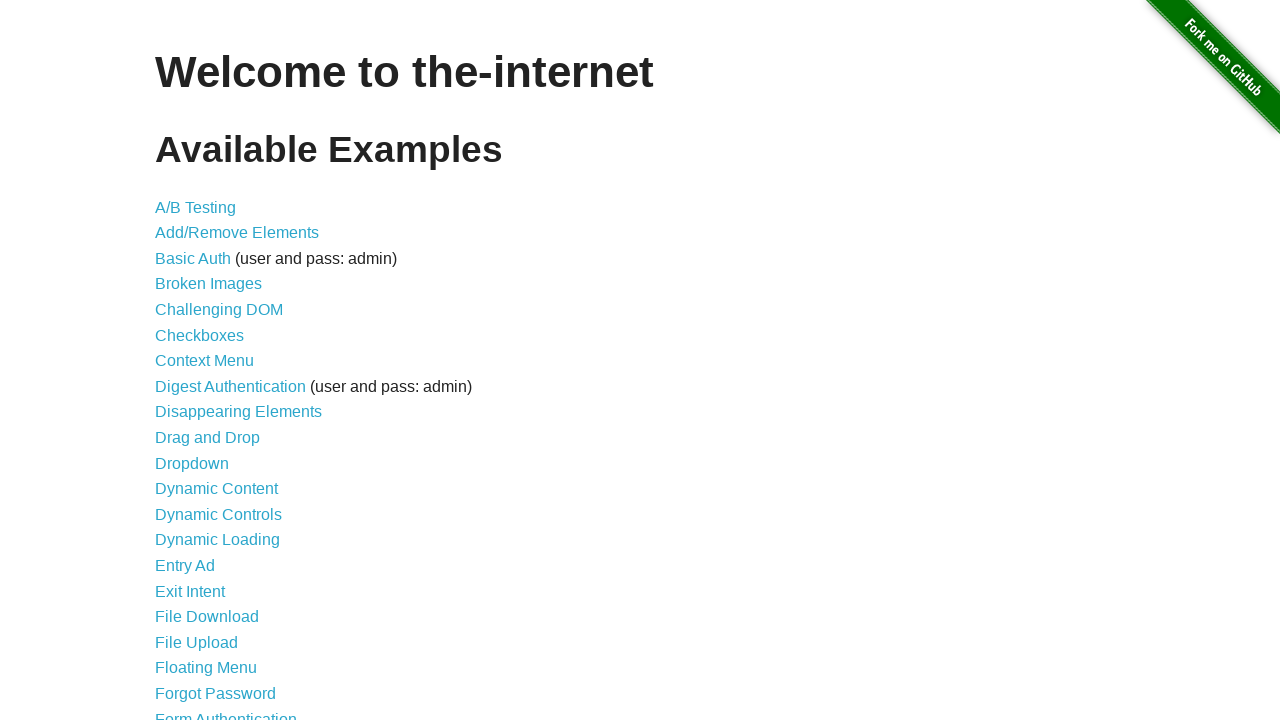

Scrolled the 'Typos' link into view
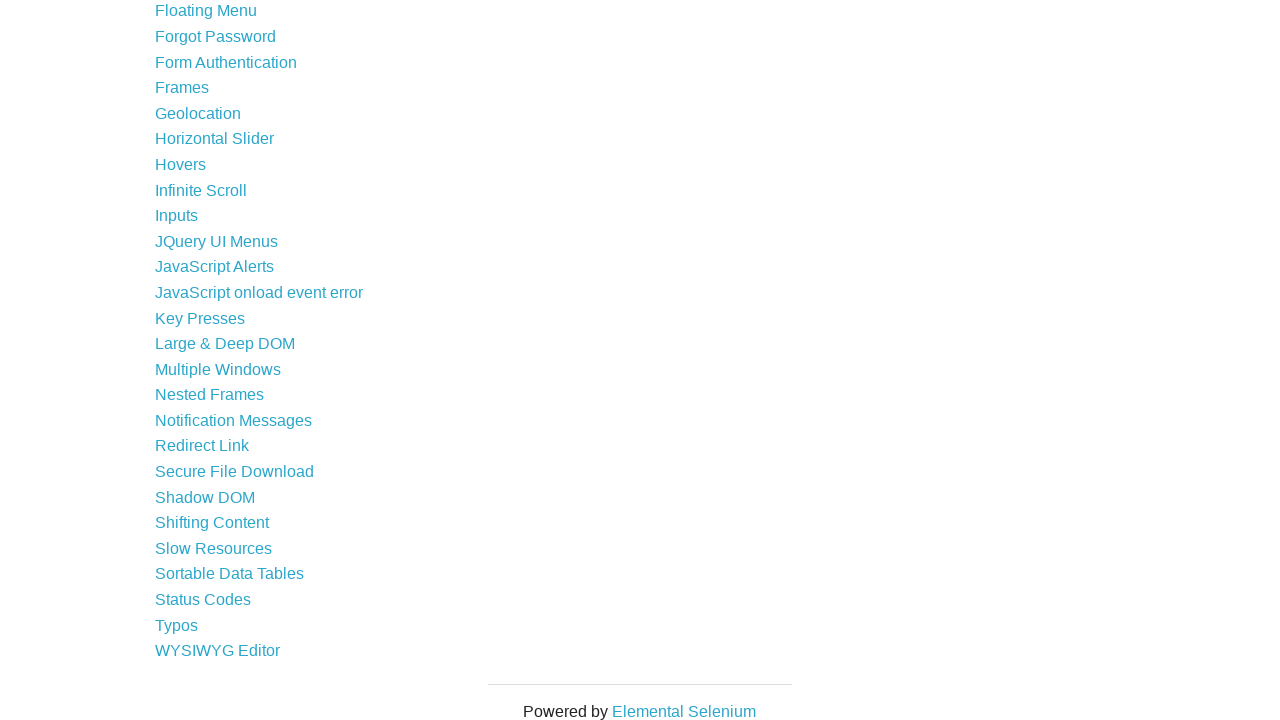

Clicked the 'Typos' link at (176, 625) on text=Typos
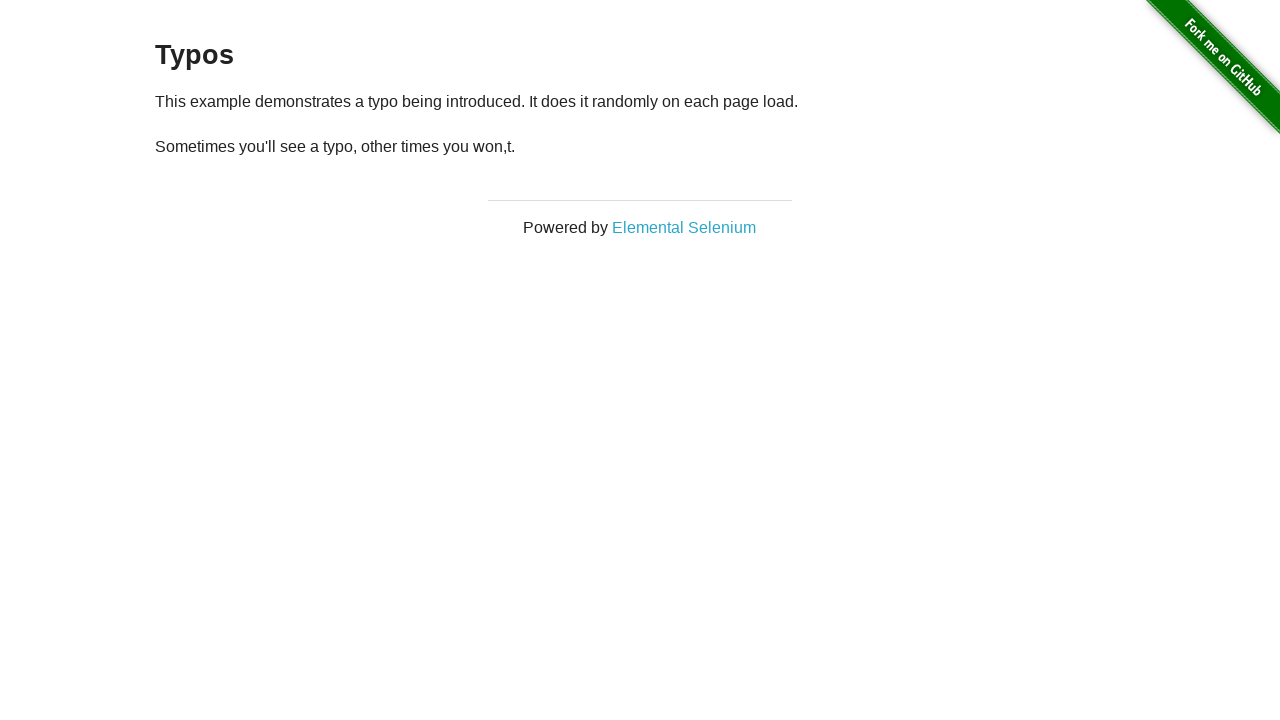

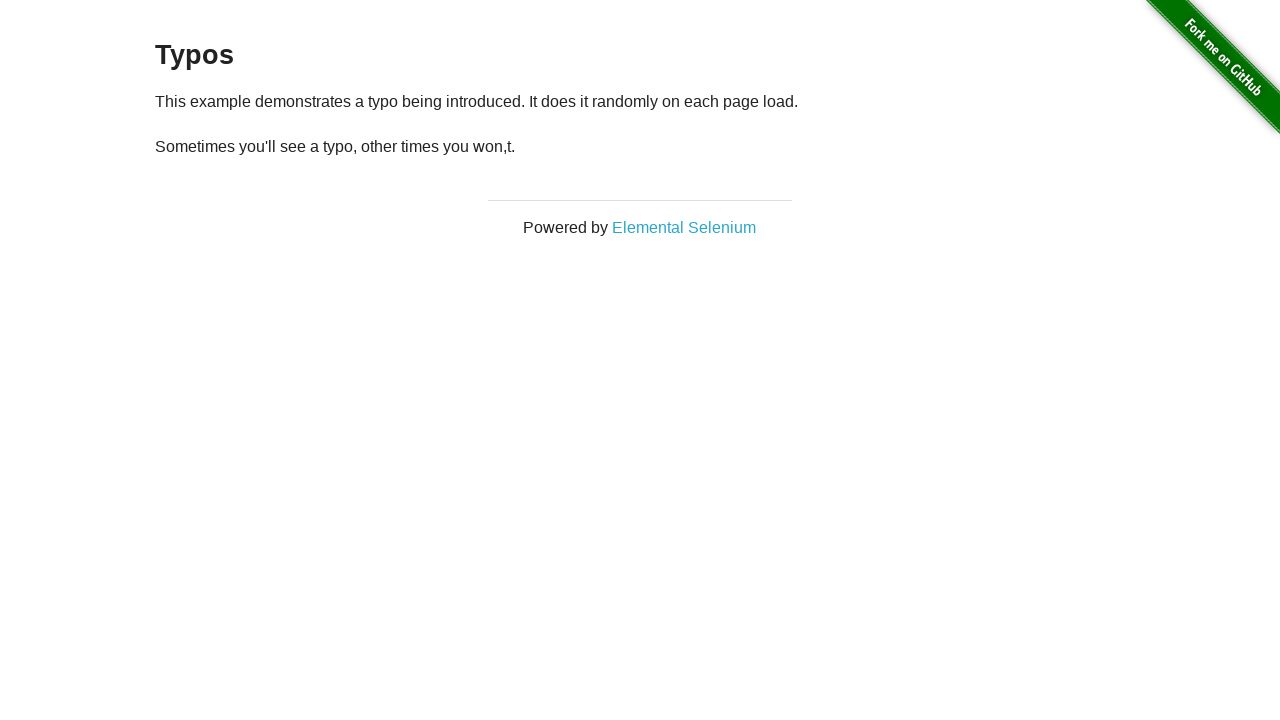